Tests a web form by filling a text input field and submitting the form, then verifying the success message

Starting URL: https://www.selenium.dev/selenium/web/web-form.html

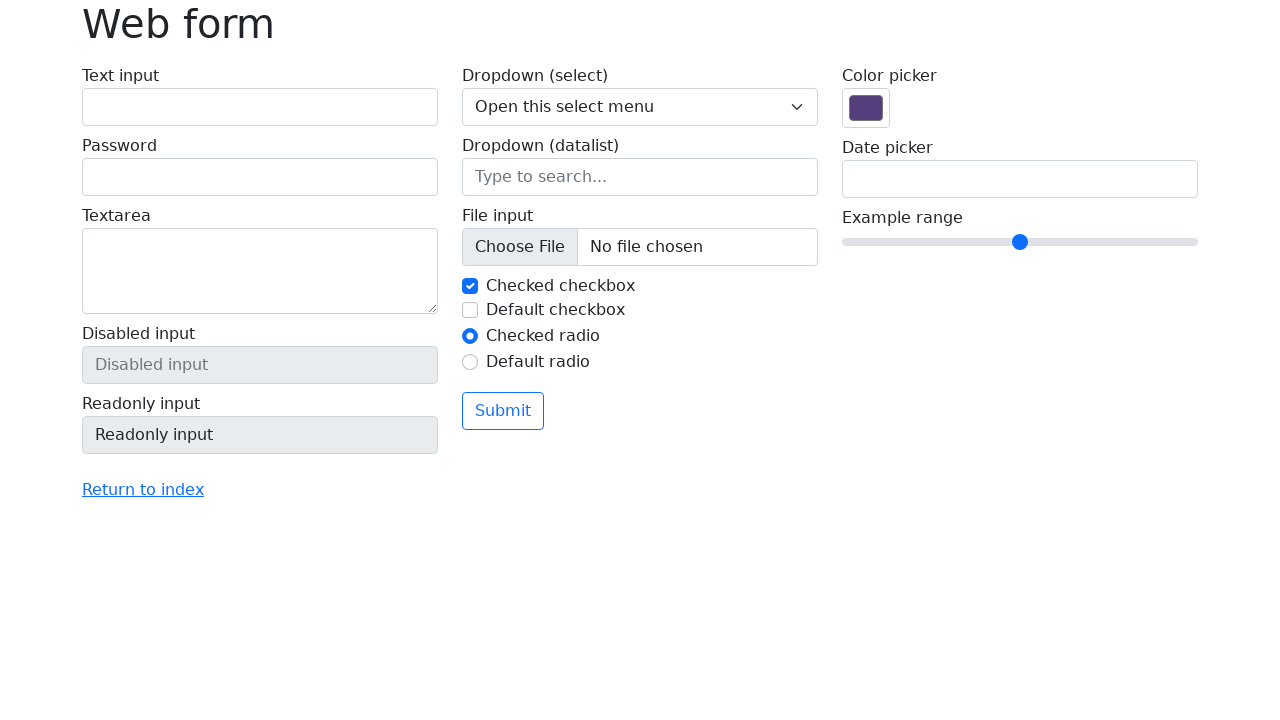

Filled text input field with 'Selenium' on input[name='my-text']
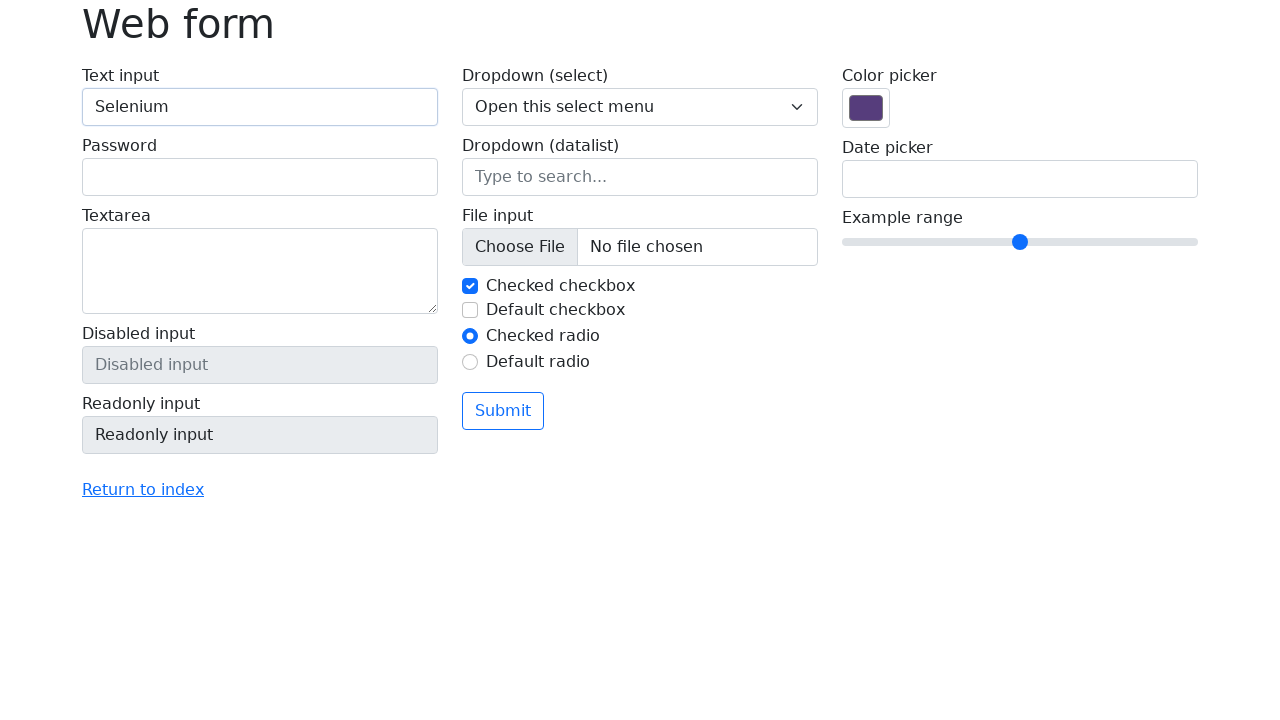

Clicked submit button at (503, 411) on button
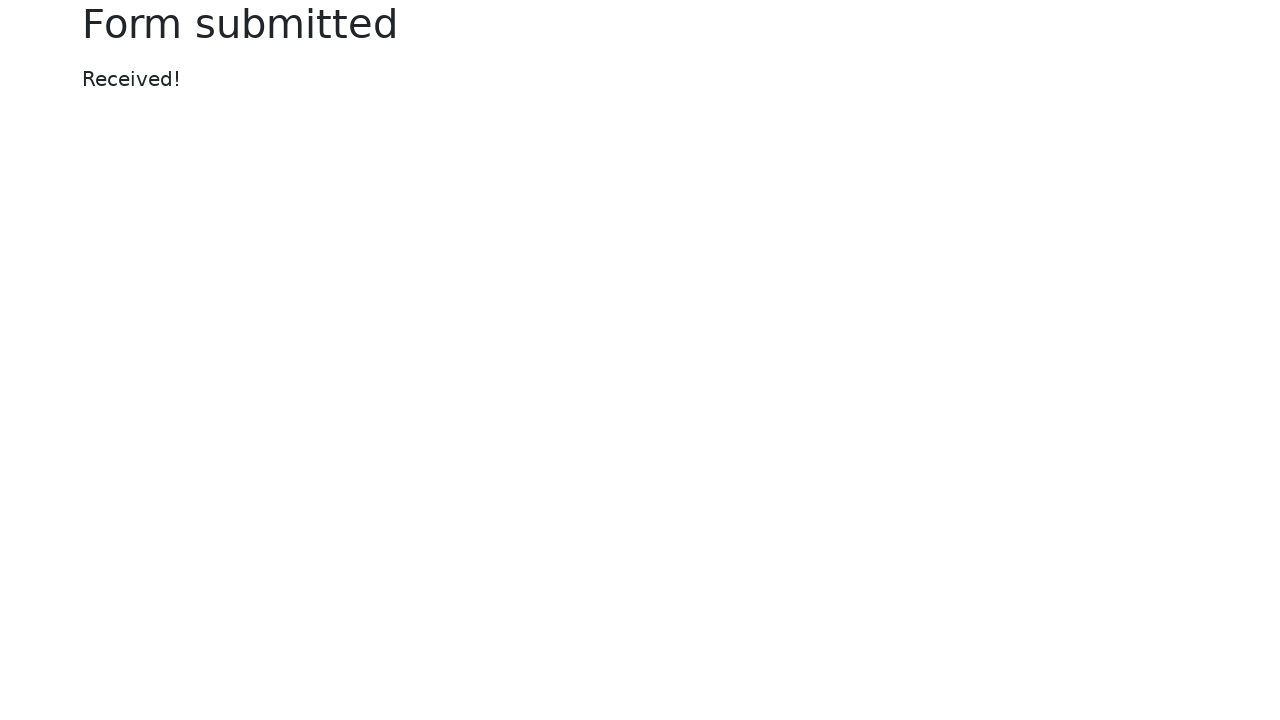

Located success message element
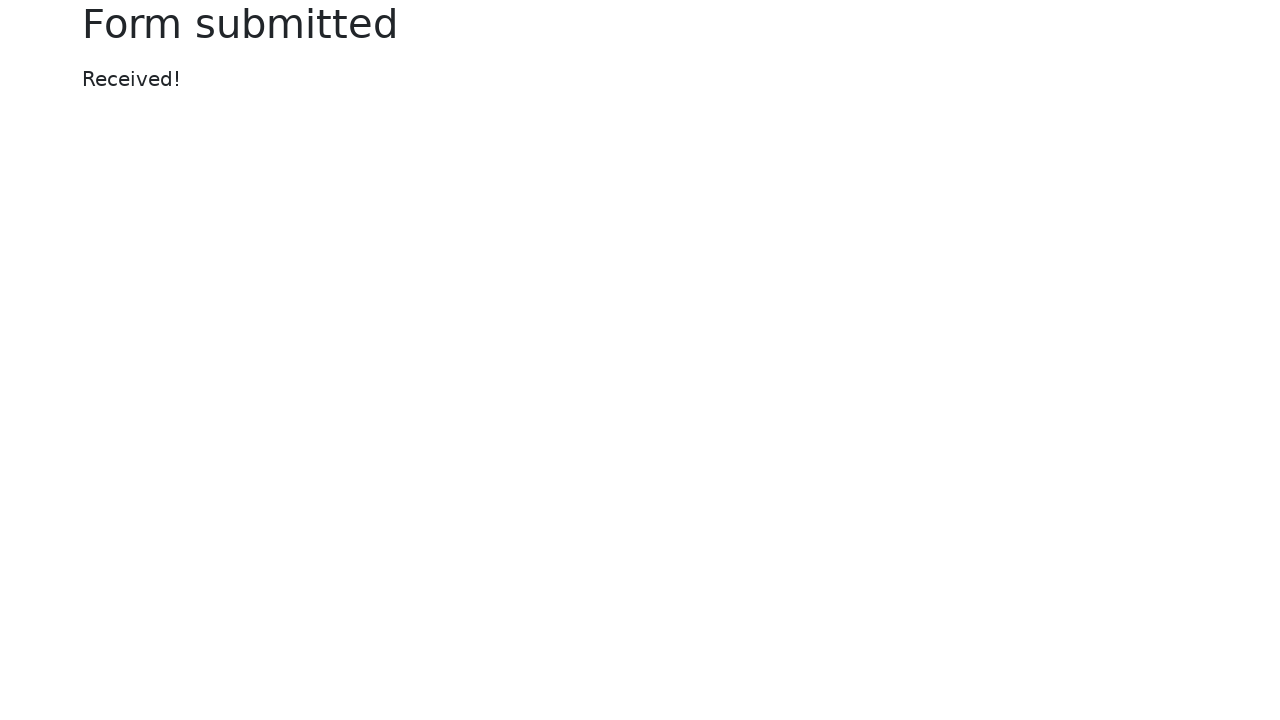

Success message element is visible
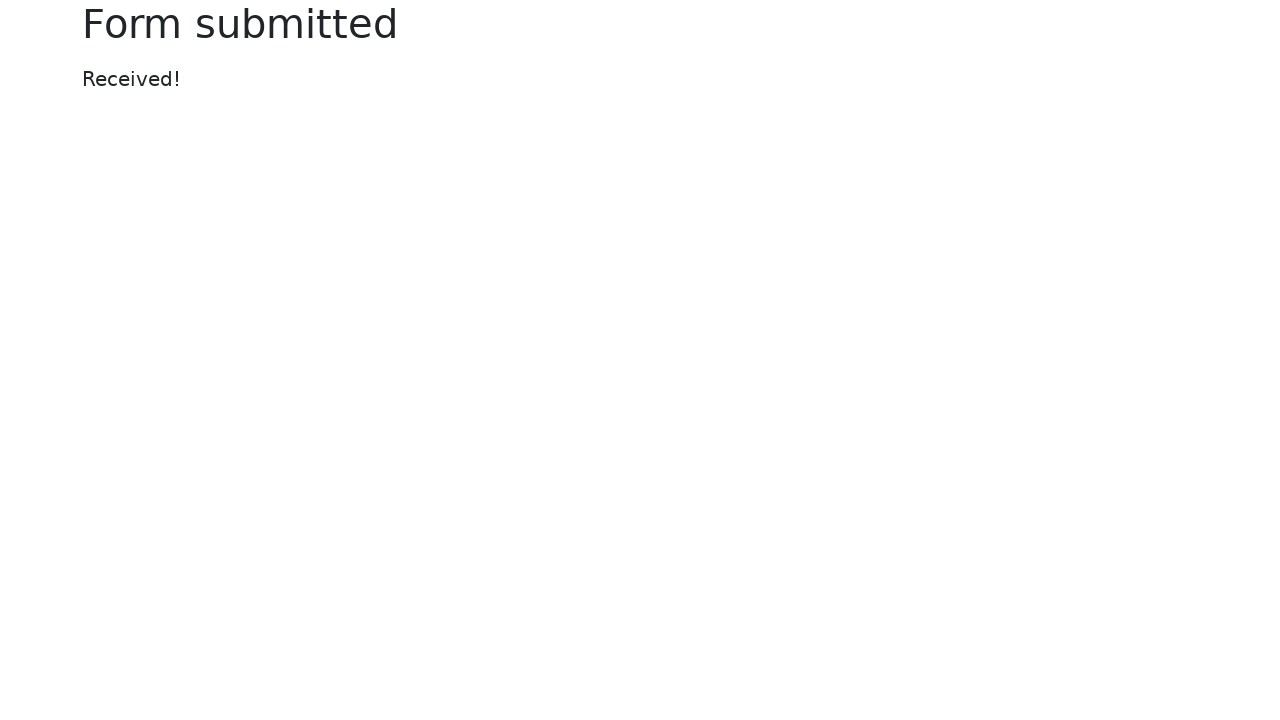

Verified success message text is 'Received!'
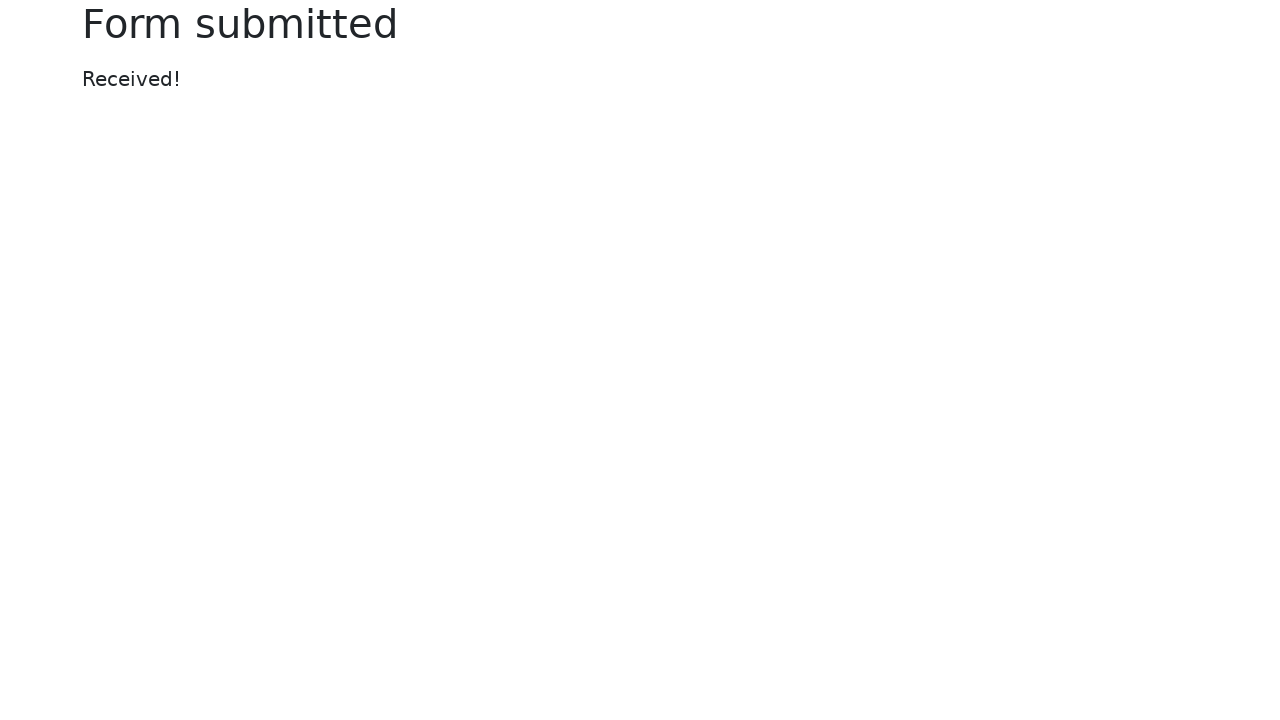

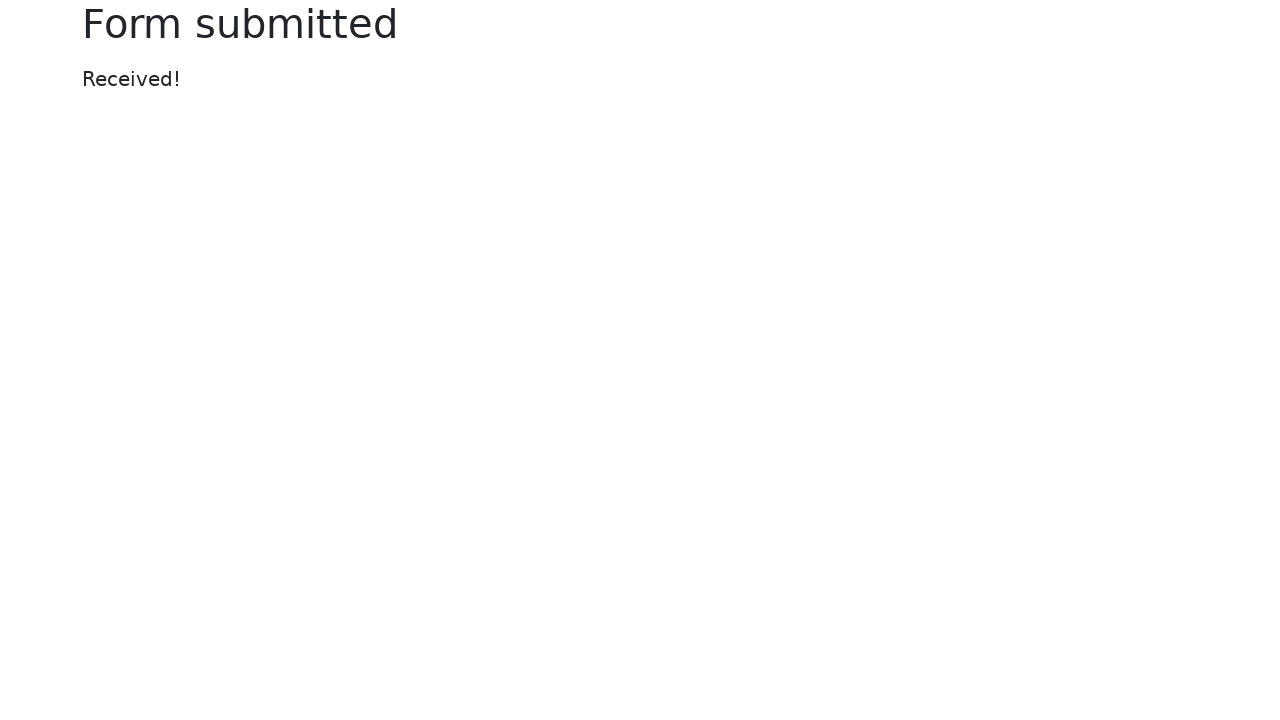